Tests a registration form by filling in personal information fields (first name, last name, email, phone, address) and submitting the form to verify successful registration.

Starting URL: http://suninjuly.github.io/registration1.html

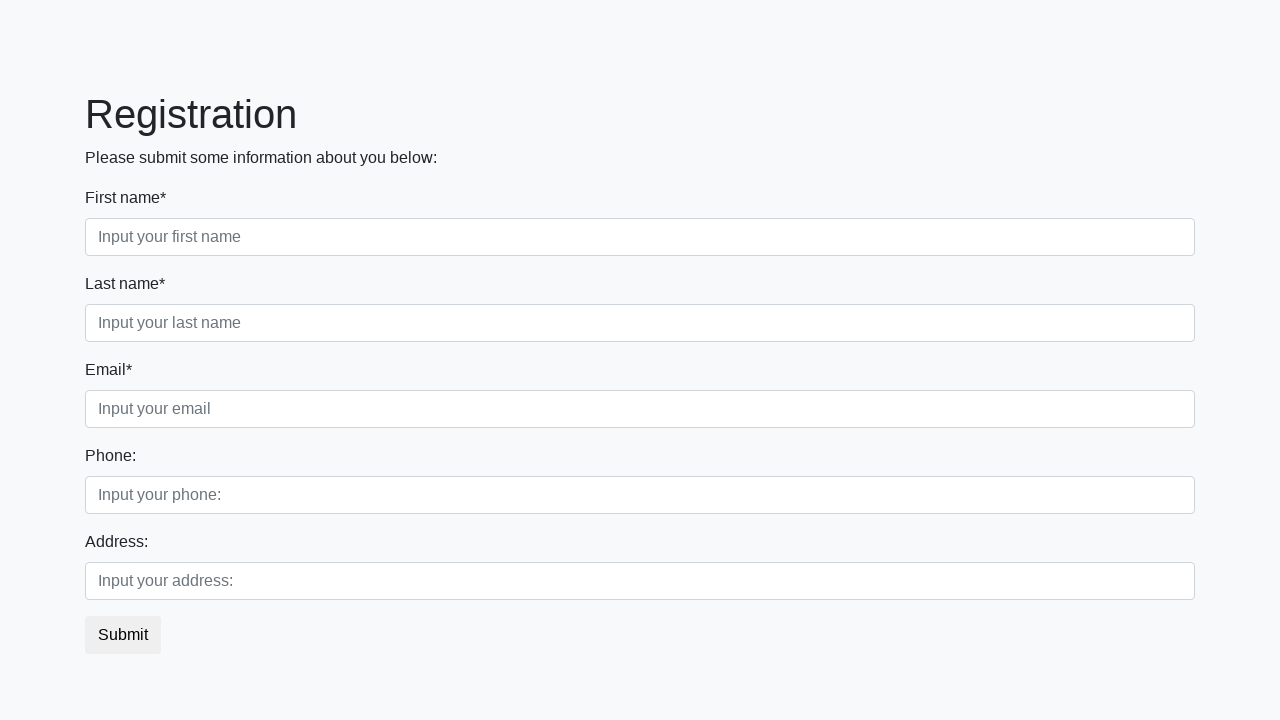

Filled first name field with 'Anya' on xpath=//label[text()='First name*']/following-sibling::input
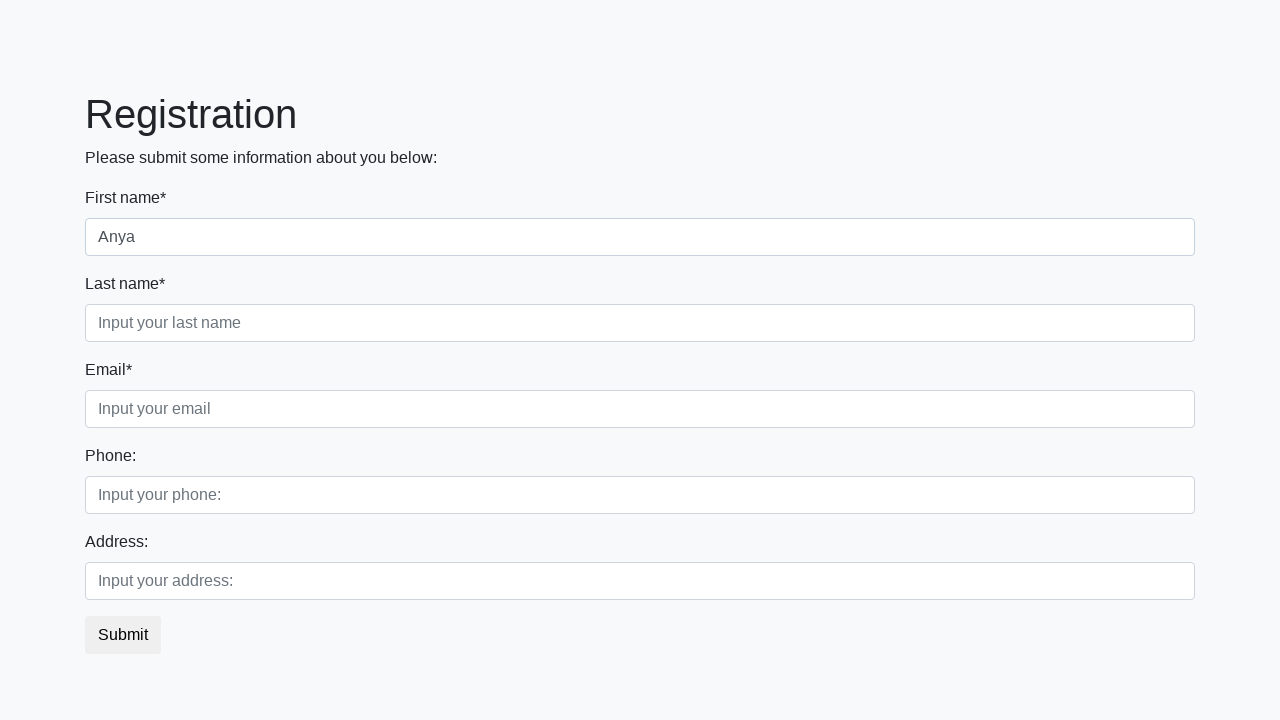

Filled last name field with 'Kuznetsova' on xpath=//label[text()='Last name*']/following-sibling::input
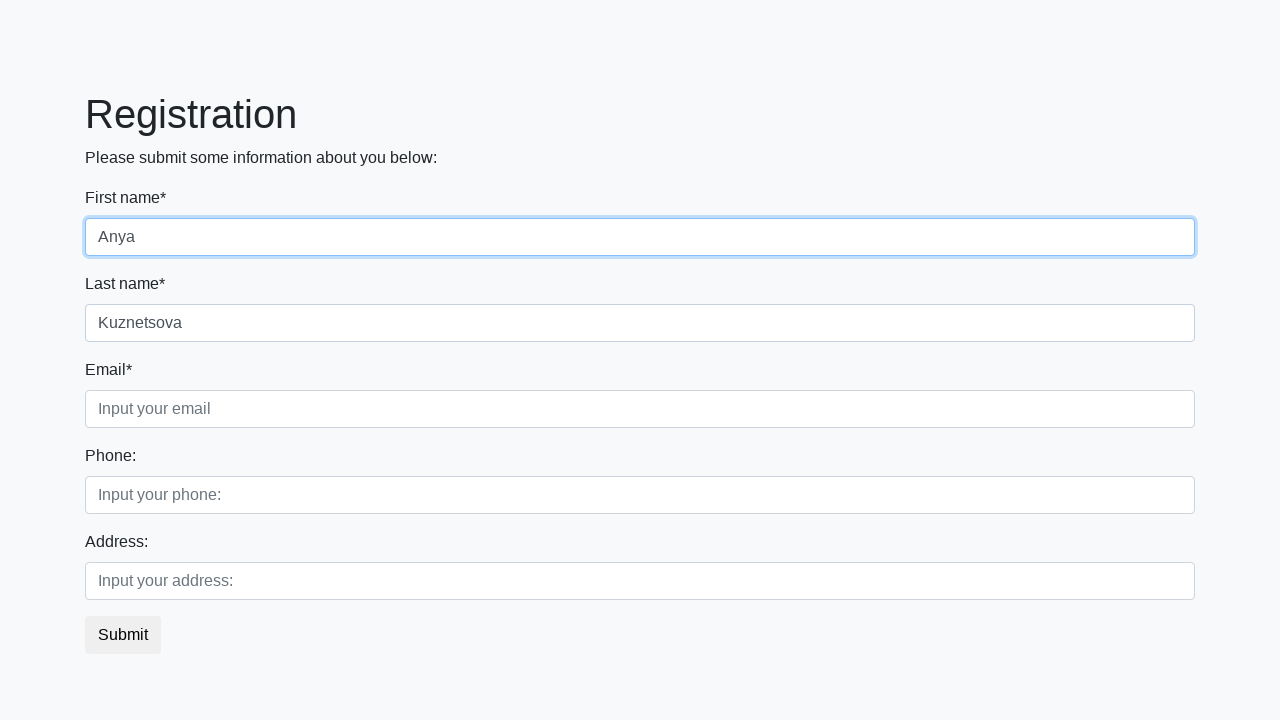

Filled email field with 'alk@mail.ru' on xpath=//label[text()='Email*']/following-sibling::input
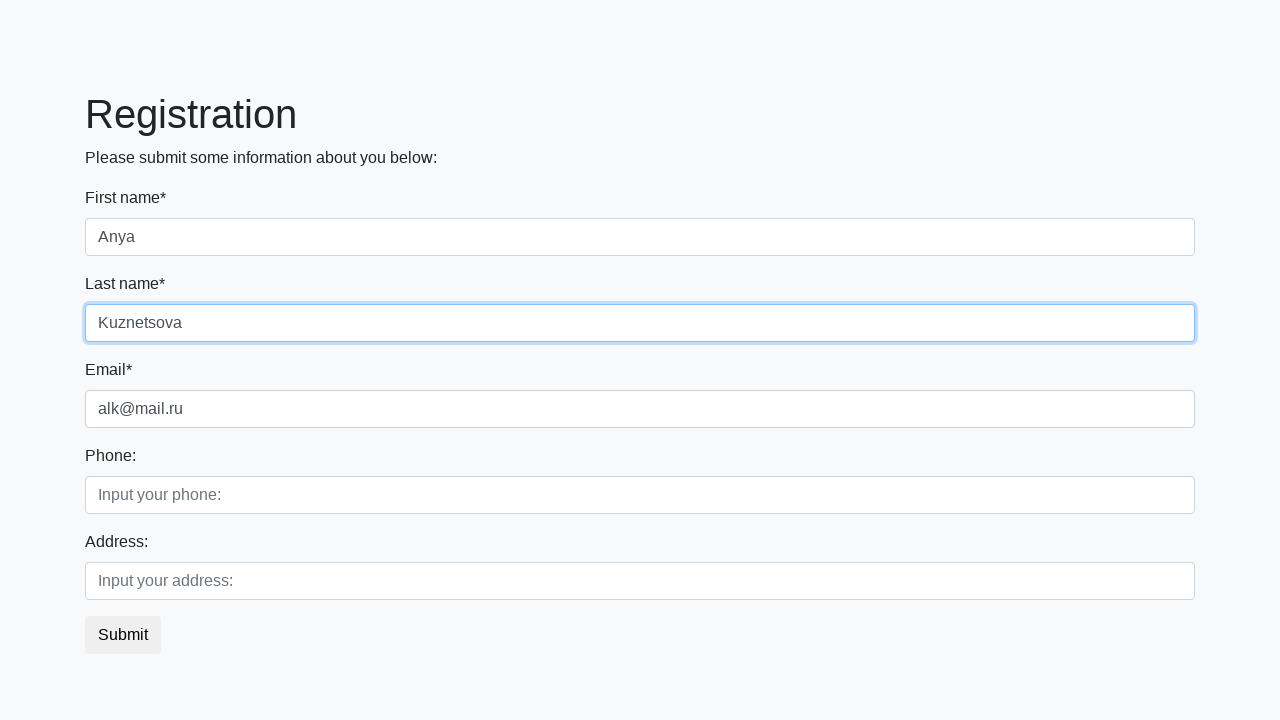

Filled phone field with '79864586326' on xpath=//label[text()='Phone:']/following-sibling::input
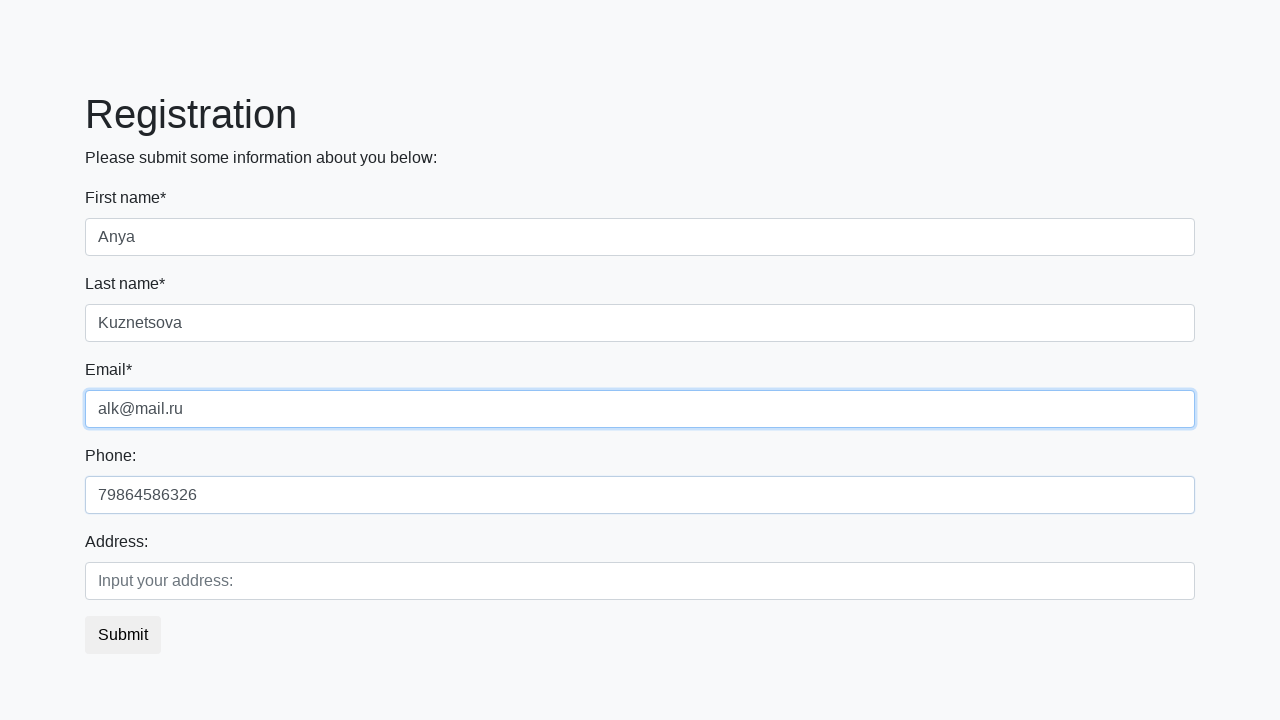

Filled address field with 'Moscow, Red Square, 1' on xpath=//label[text()='Address:']/following-sibling::input
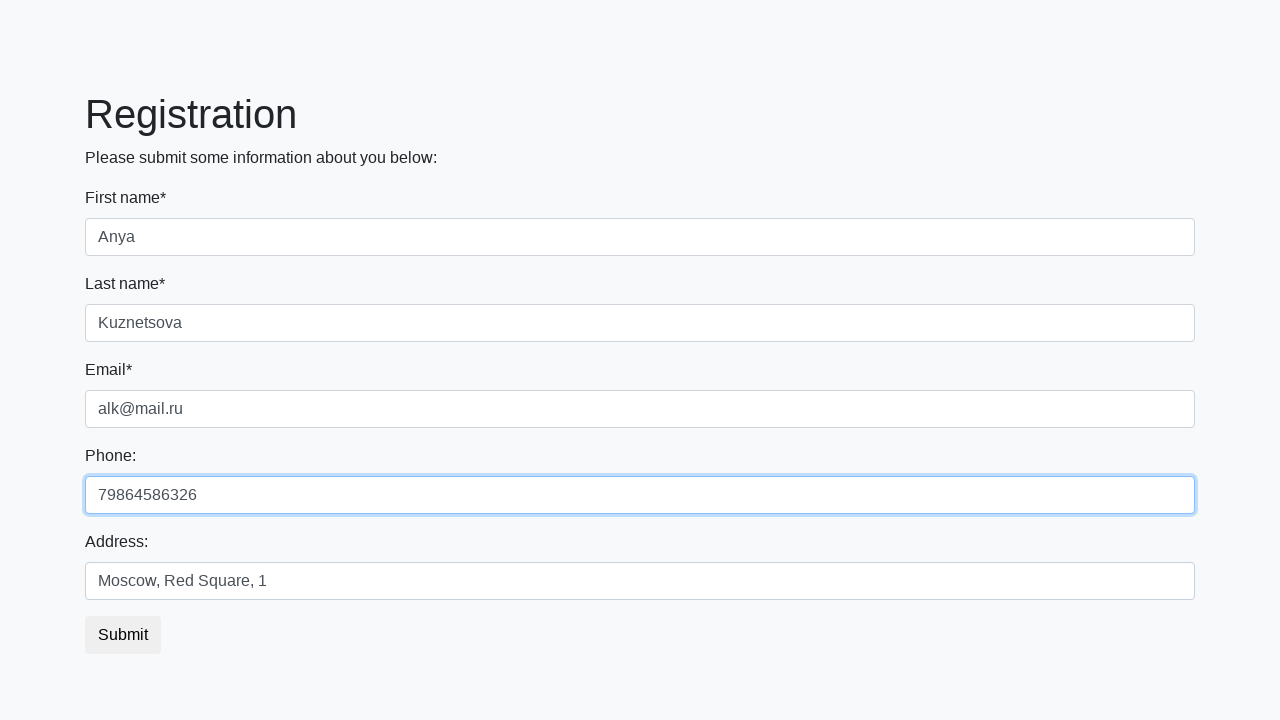

Clicked submit button to register at (123, 635) on button.btn
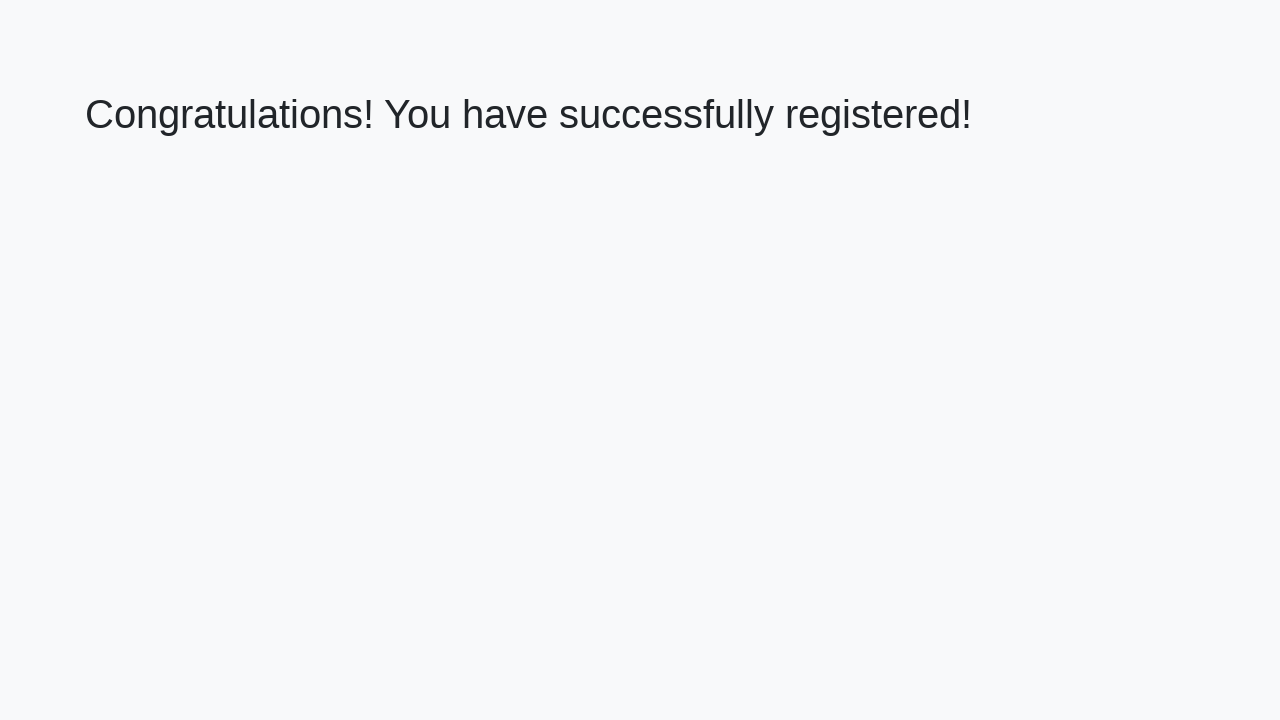

Success message loaded
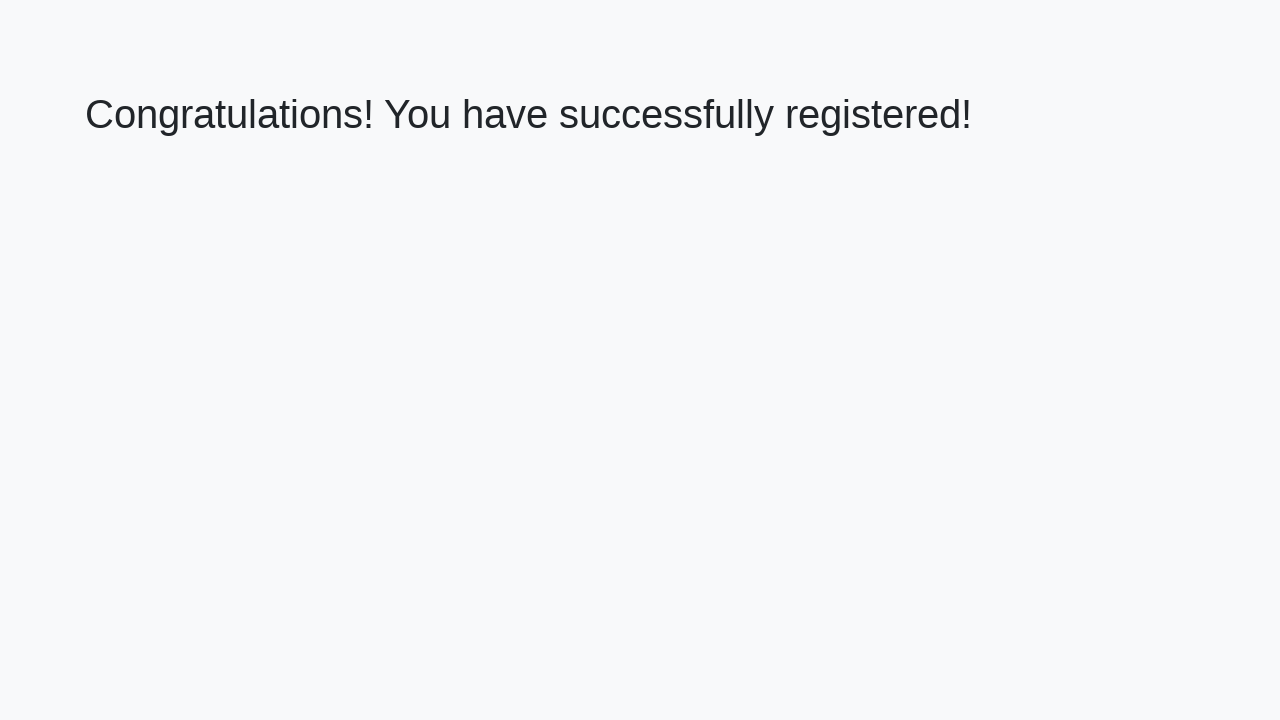

Retrieved welcome text: 'Congratulations! You have successfully registered!'
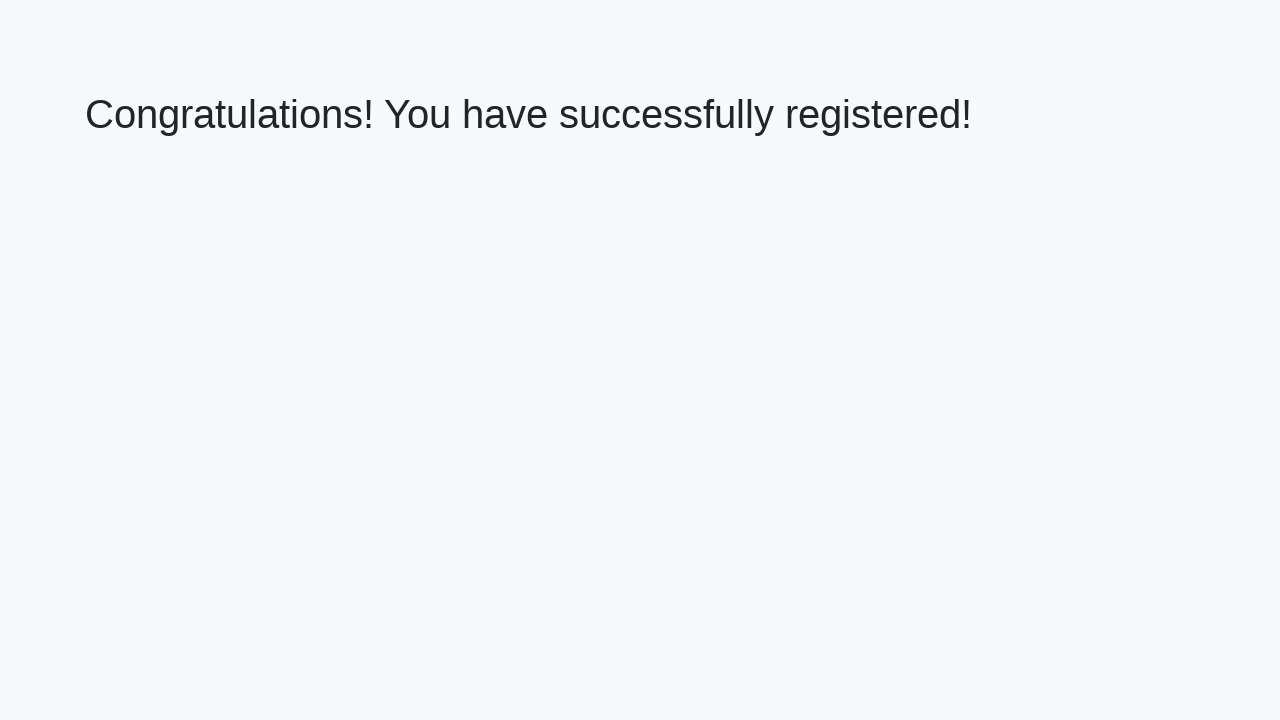

Verified successful registration message
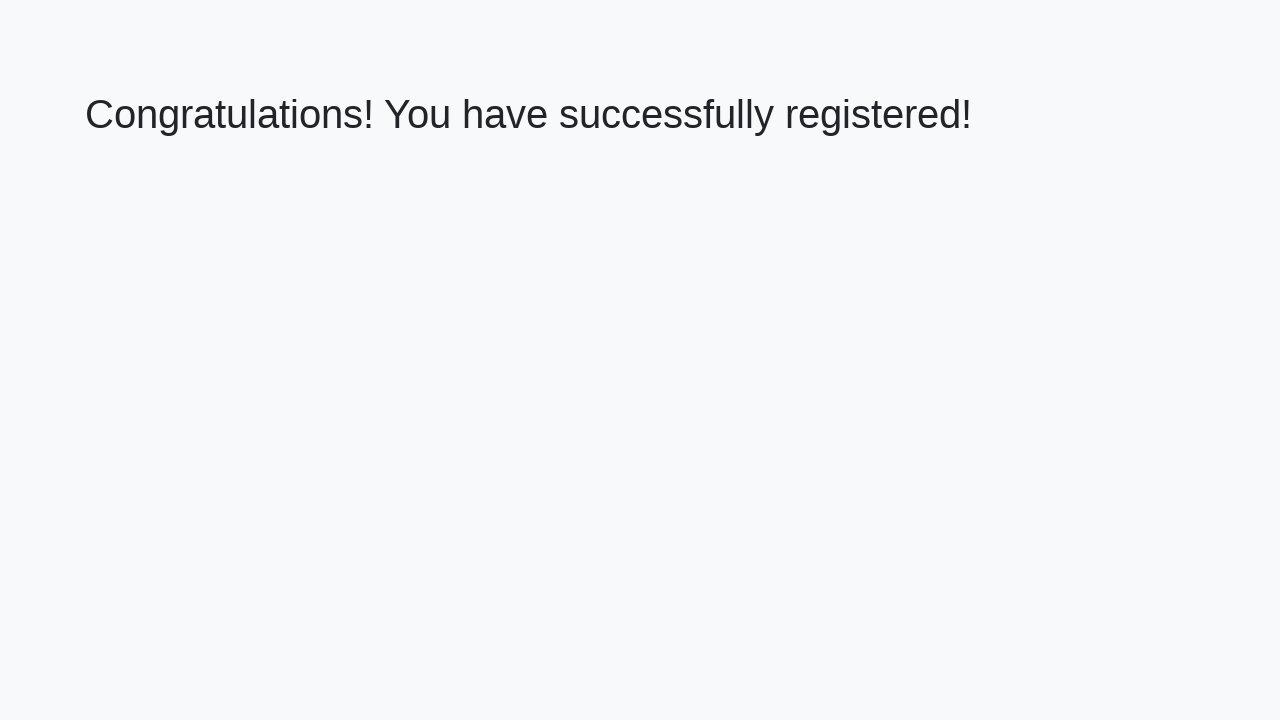

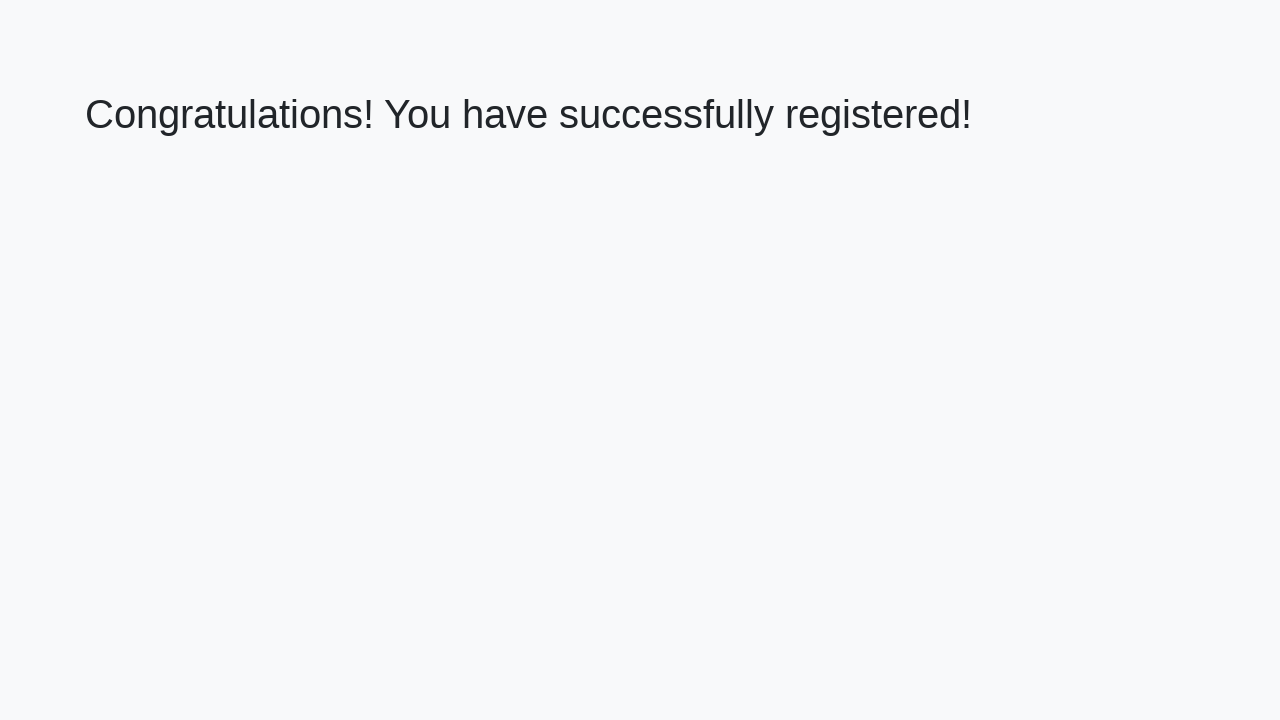